Tests navigating to the Test Cases page by clicking the Test Cases button from the homepage

Starting URL: https://automationexercise.com/

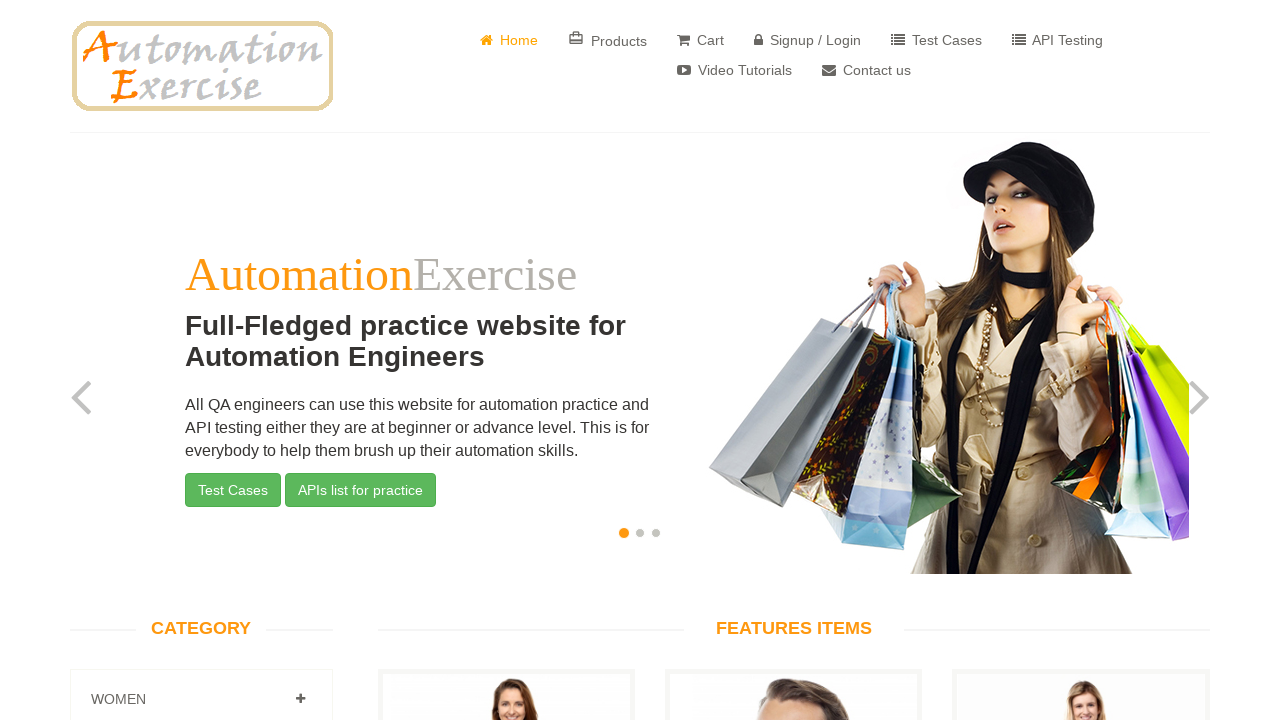

Homepage loaded - website logo visible
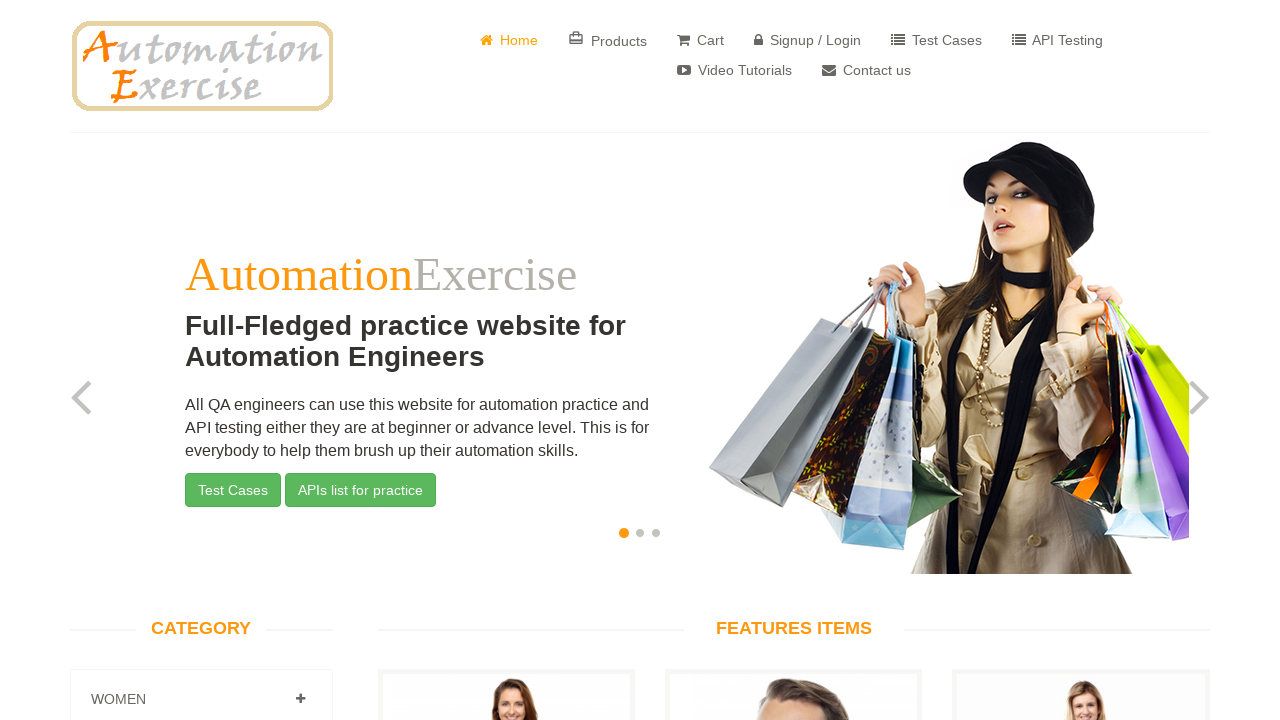

Clicked Test Cases button at (936, 40) on a:has-text('Test Cases')
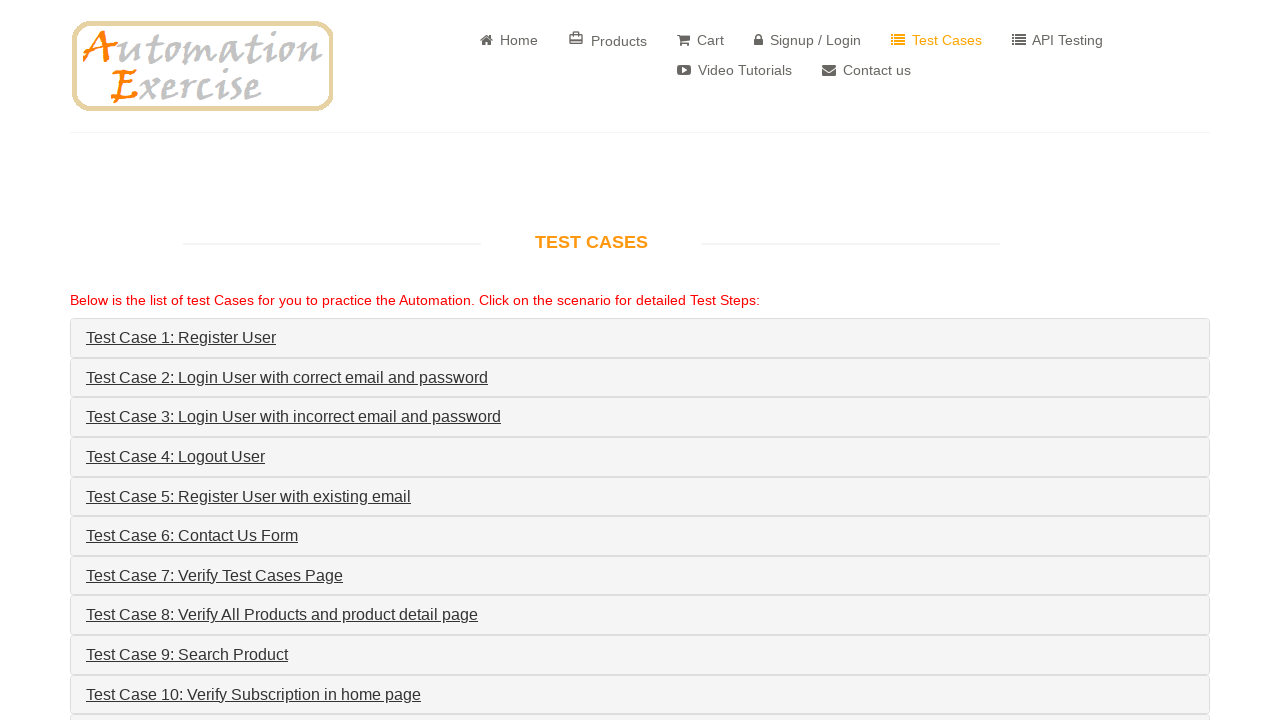

Successfully navigated to Test Cases page
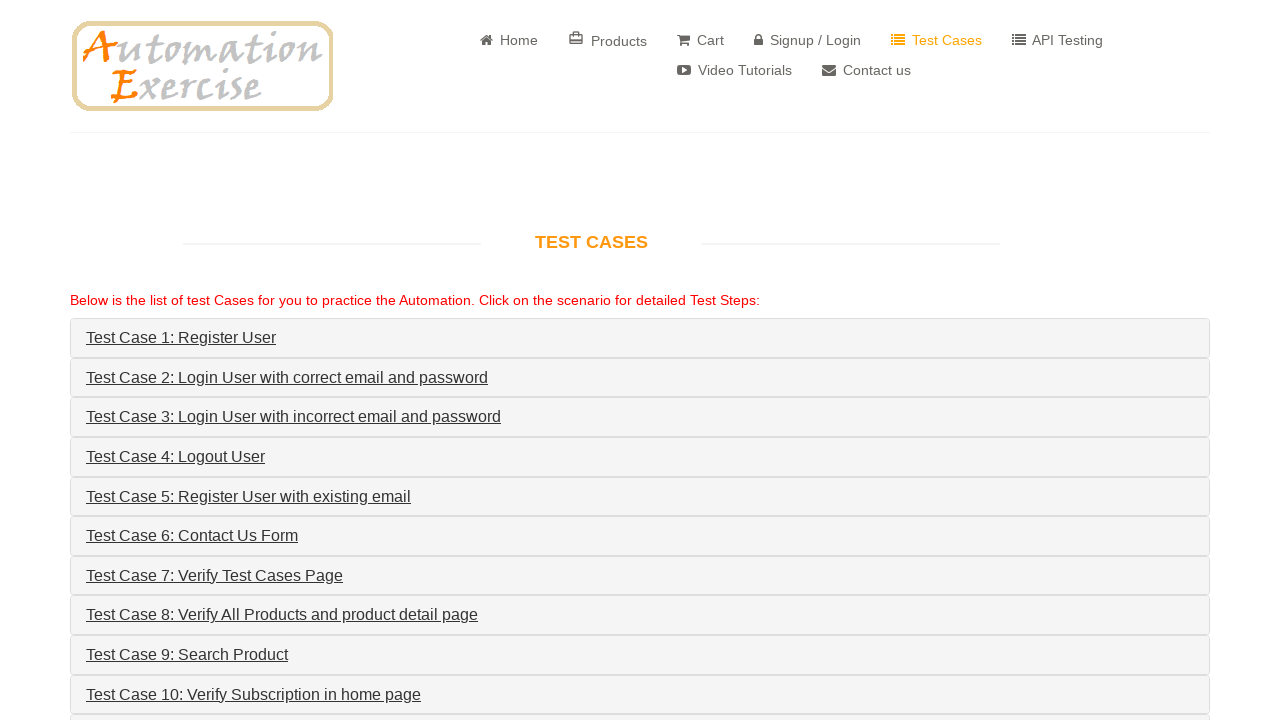

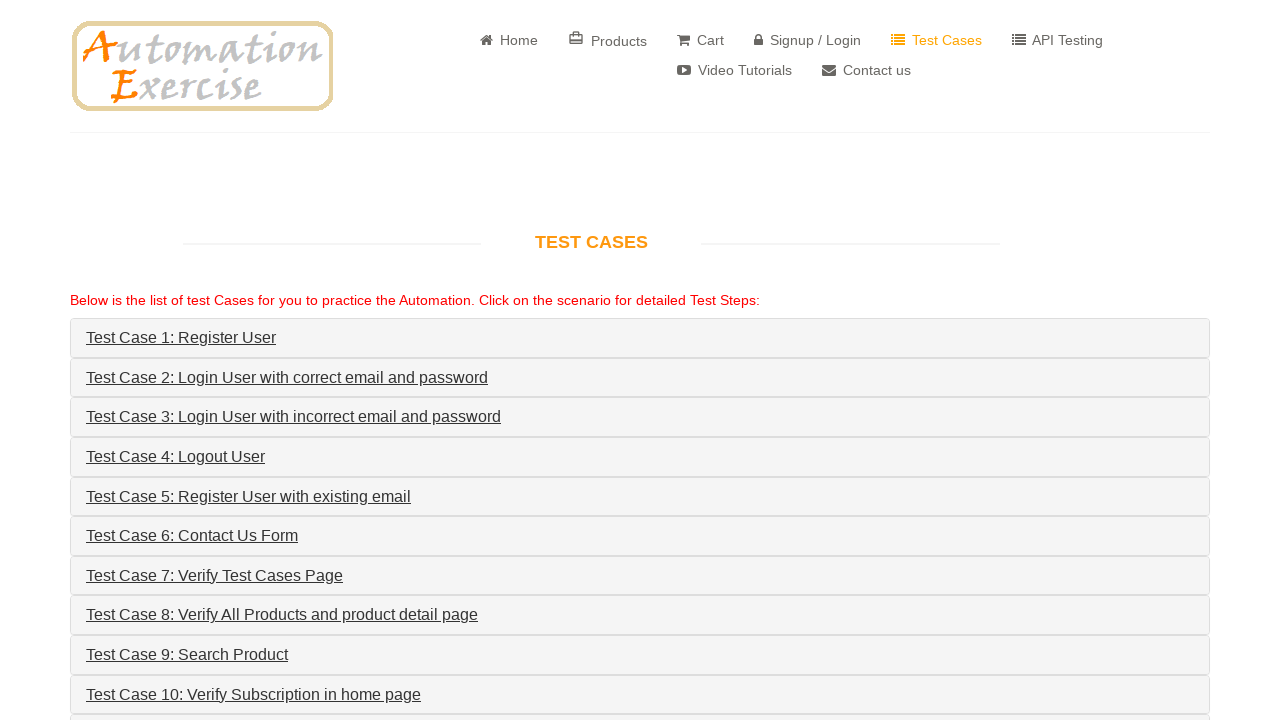